Tests an e-commerce shopping cart flow by adding multiple items to cart, proceeding to checkout, and applying a promo code

Starting URL: https://rahulshettyacademy.com/seleniumPractise/#/

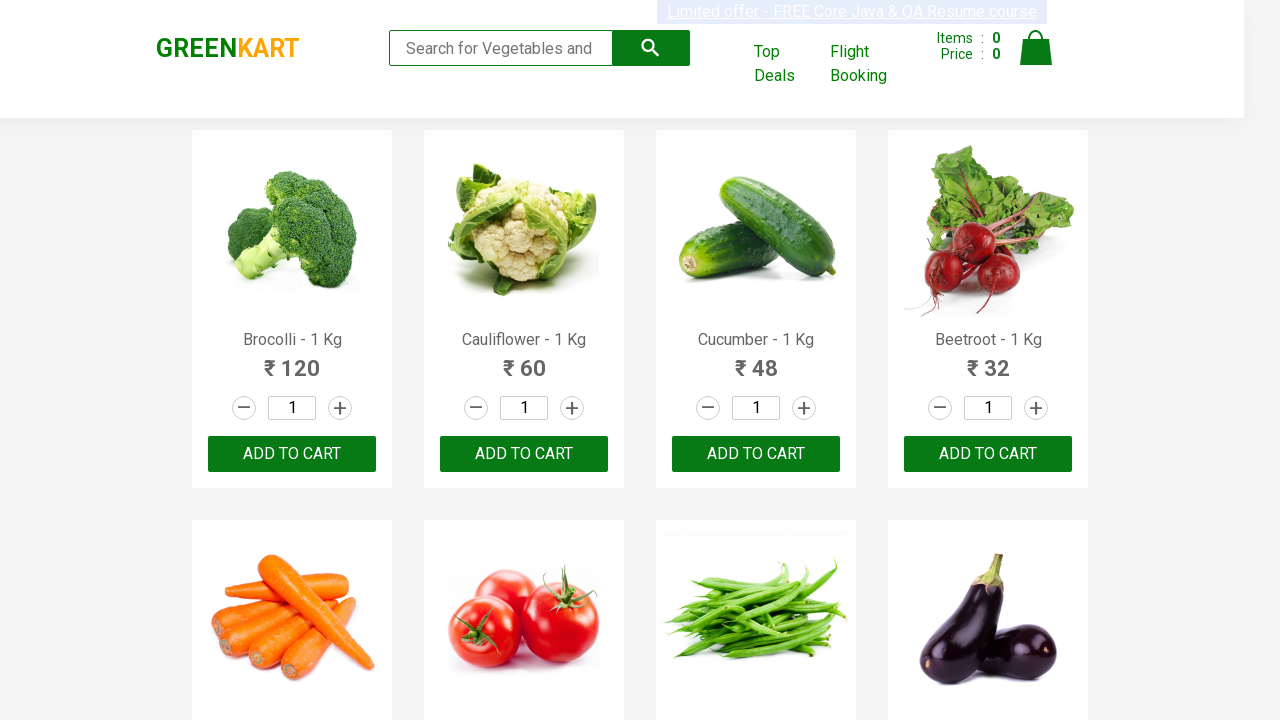

Waited 2 seconds for page to fully load
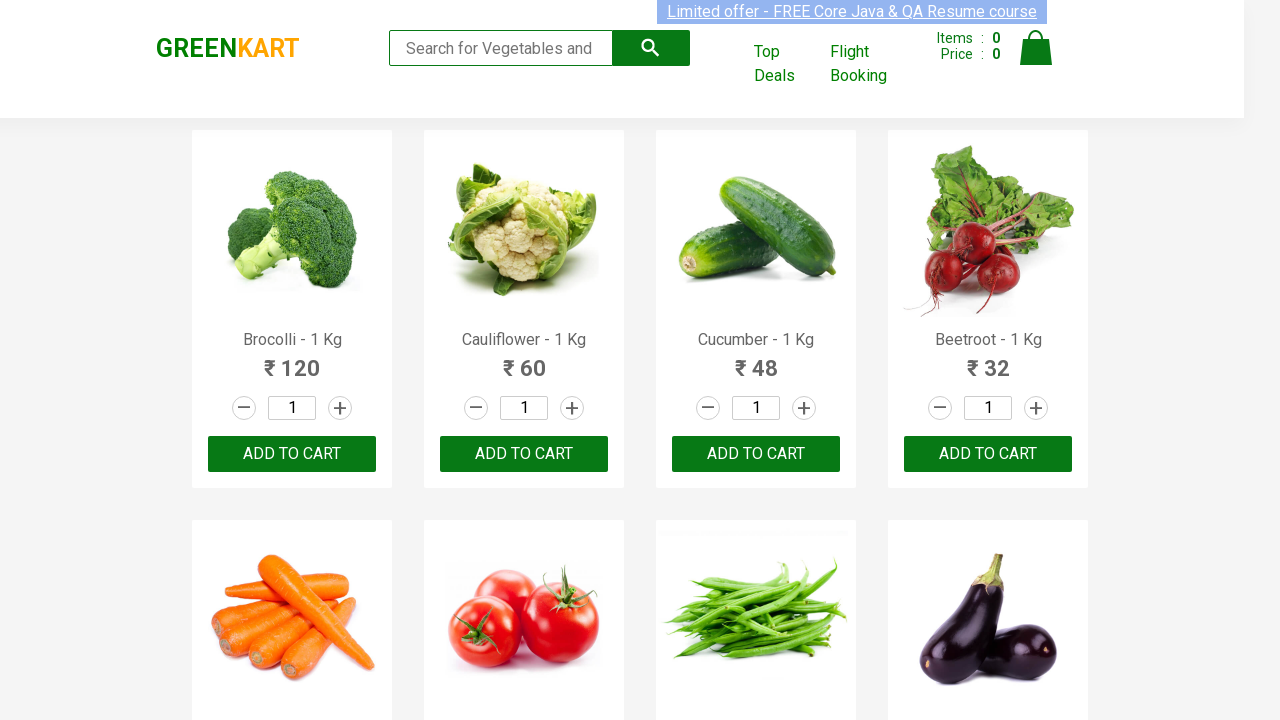

Located all product name elements on page
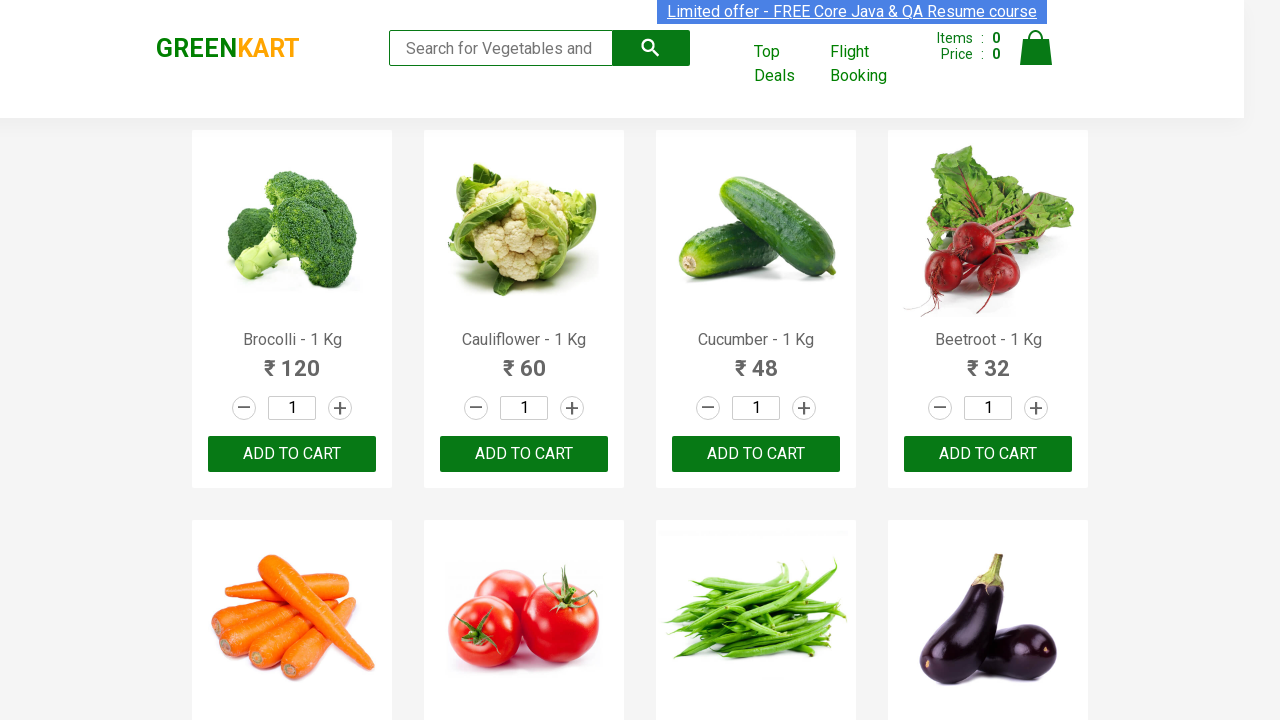

Added Brocolli to cart at (292, 454) on xpath=//div[@class='product-action']/button >> nth=0
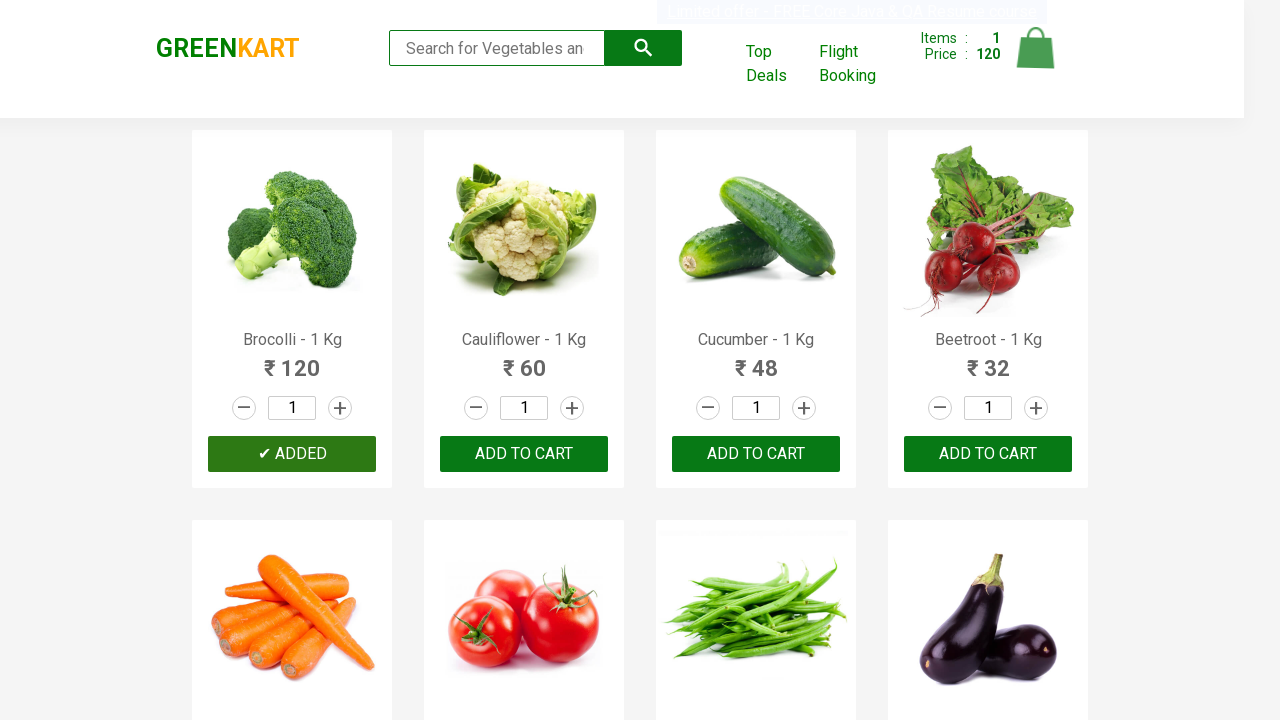

Added Cucumber to cart at (756, 454) on xpath=//div[@class='product-action']/button >> nth=2
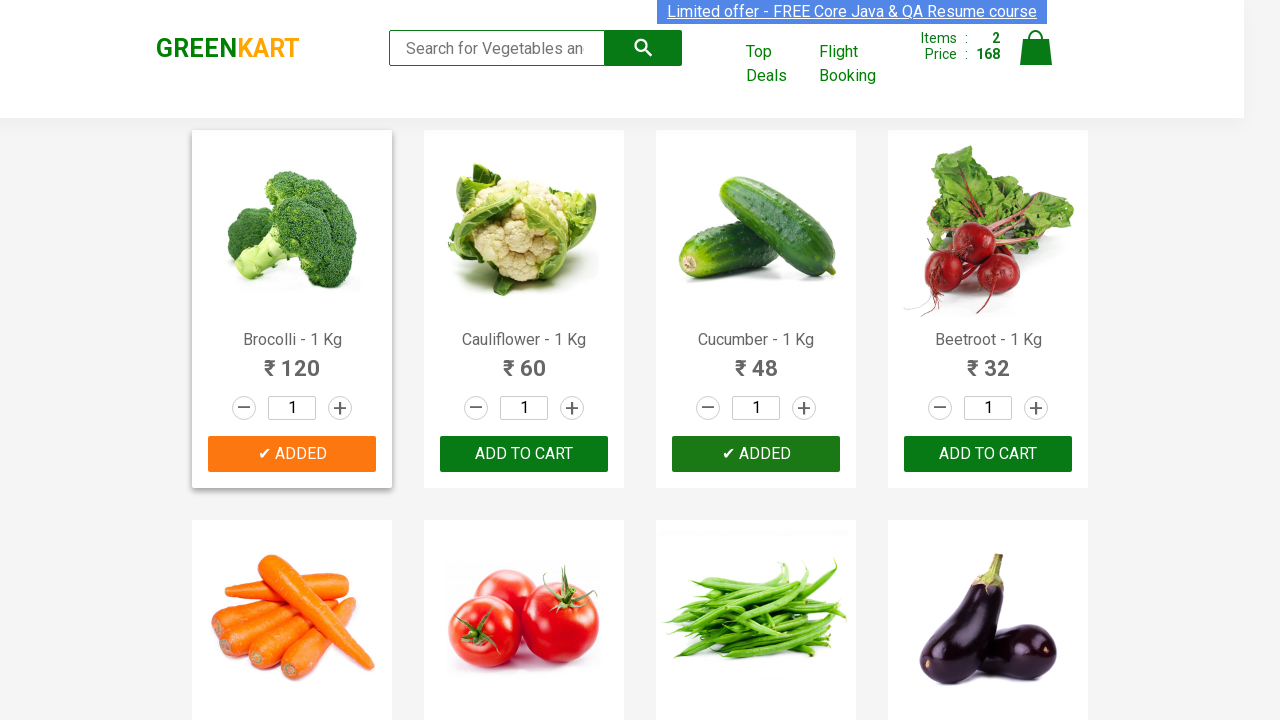

Added Tomato to cart at (524, 360) on xpath=//div[@class='product-action']/button >> nth=5
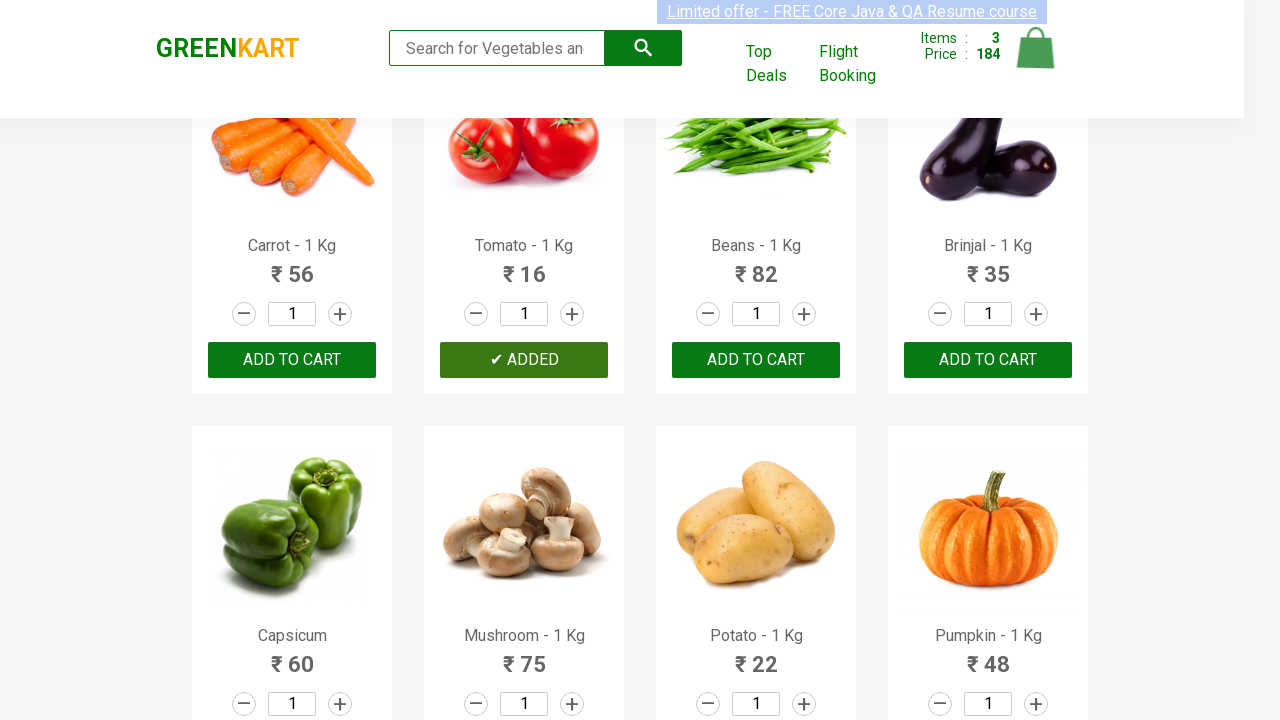

Clicked on cart icon to view cart at (1036, 48) on [alt='Cart']
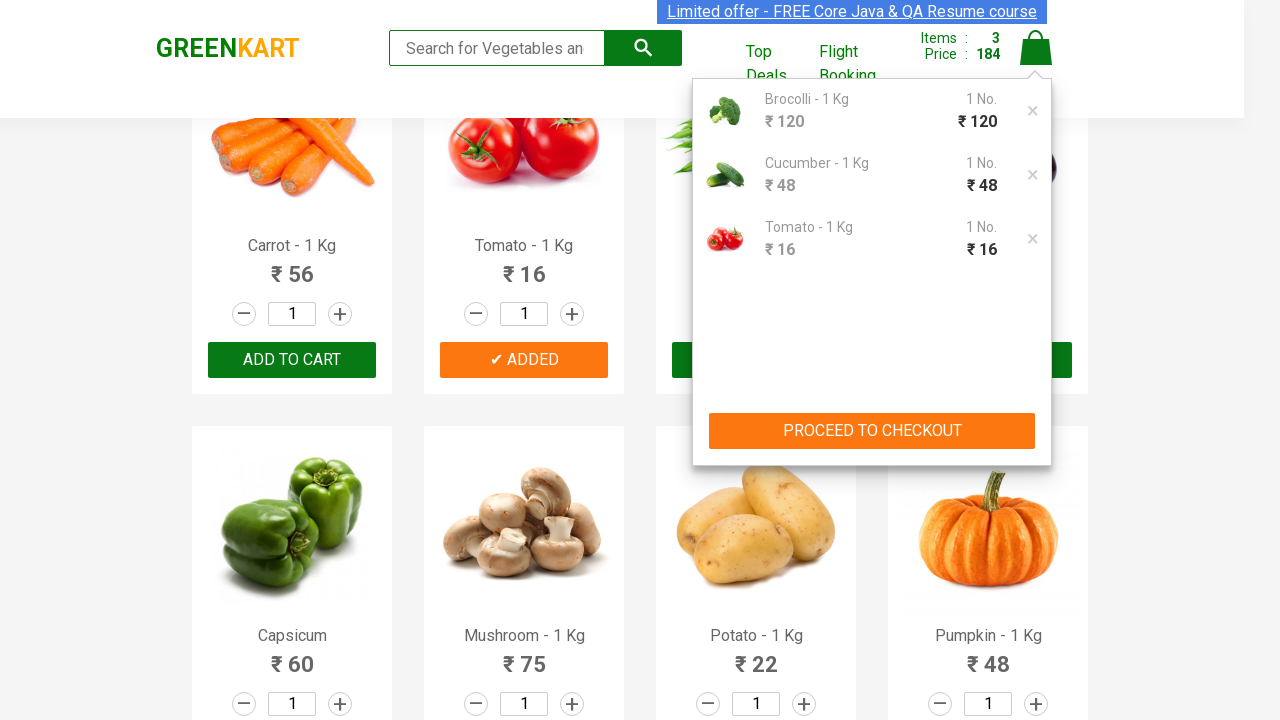

Clicked PROCEED TO CHECKOUT button at (872, 431) on xpath=//button[contains(text(),'PROCEED TO CHECKOUT')]
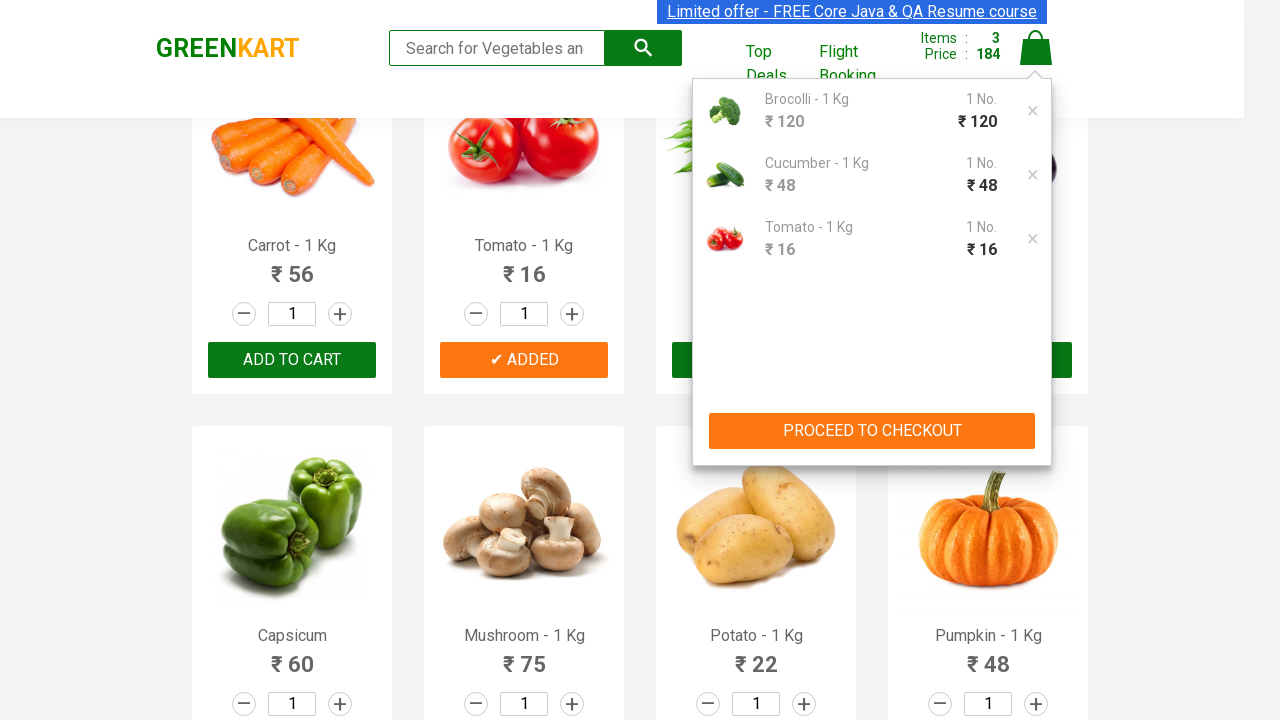

Promo code input field loaded
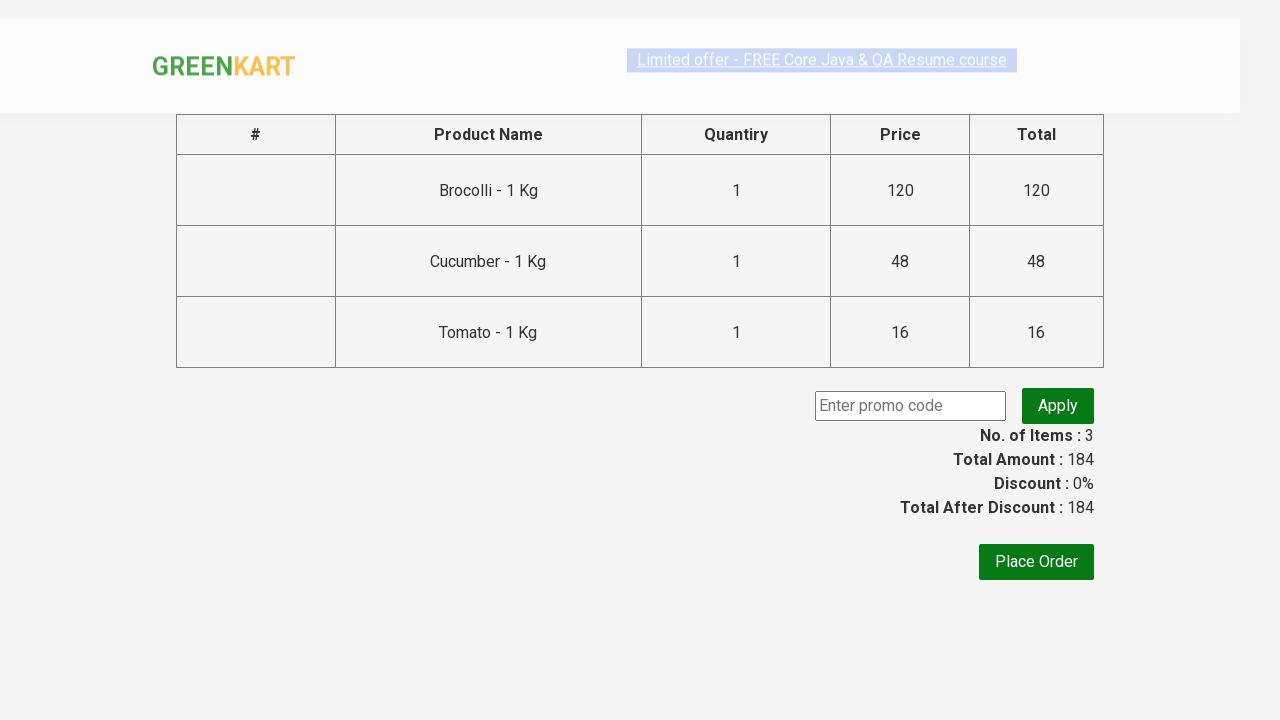

Entered promo code 'rahulshettyacademy' in input field on //input[@class='promoCode']
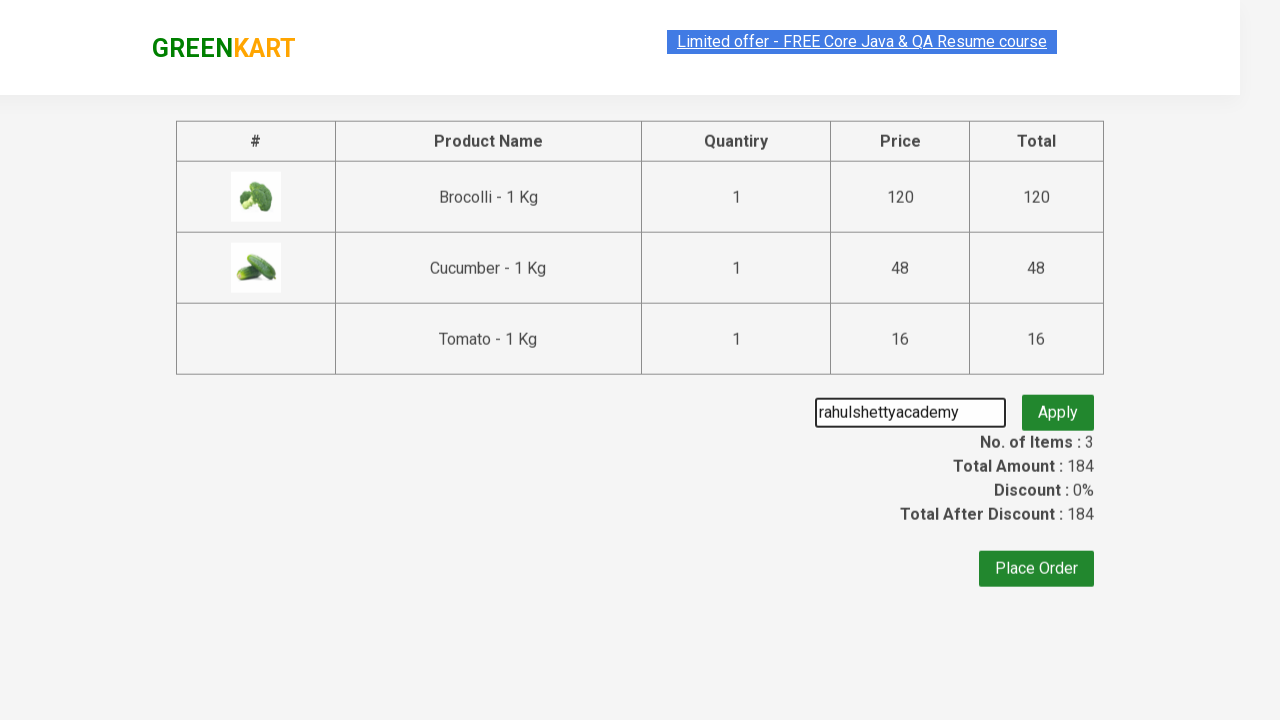

Clicked apply button to apply promo code at (1058, 406) on .promoBtn
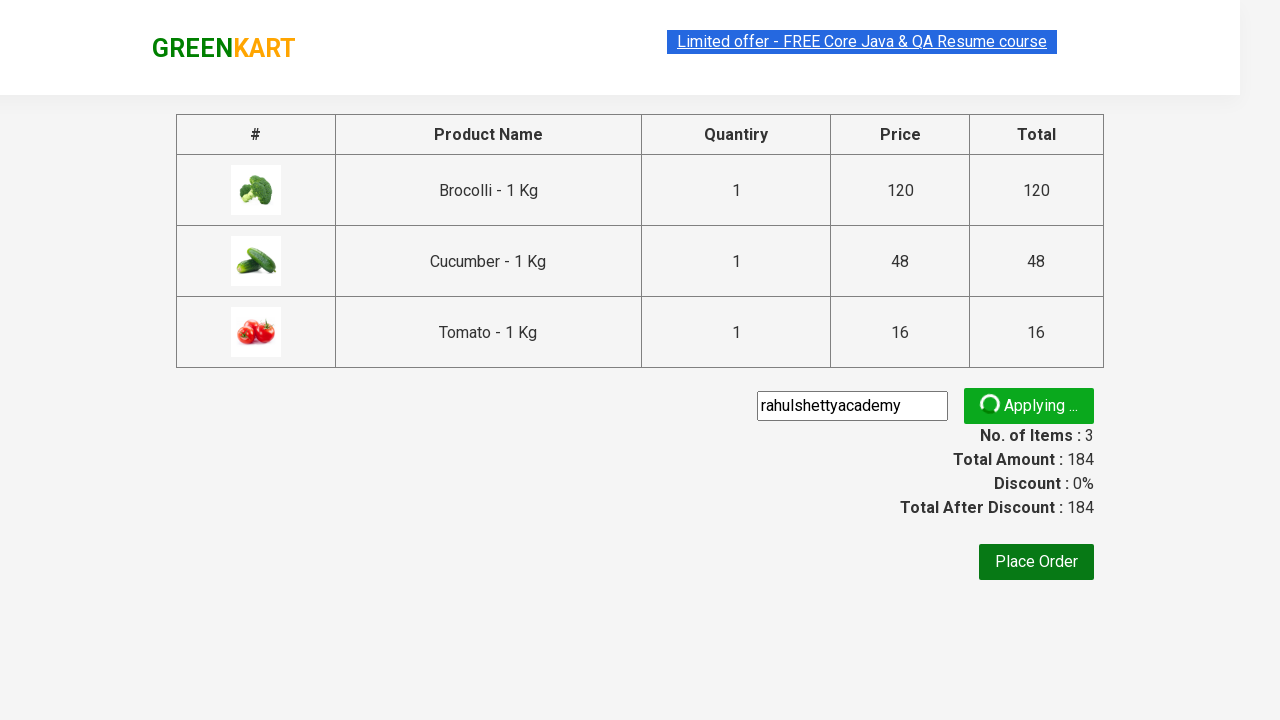

Promo code response message appeared
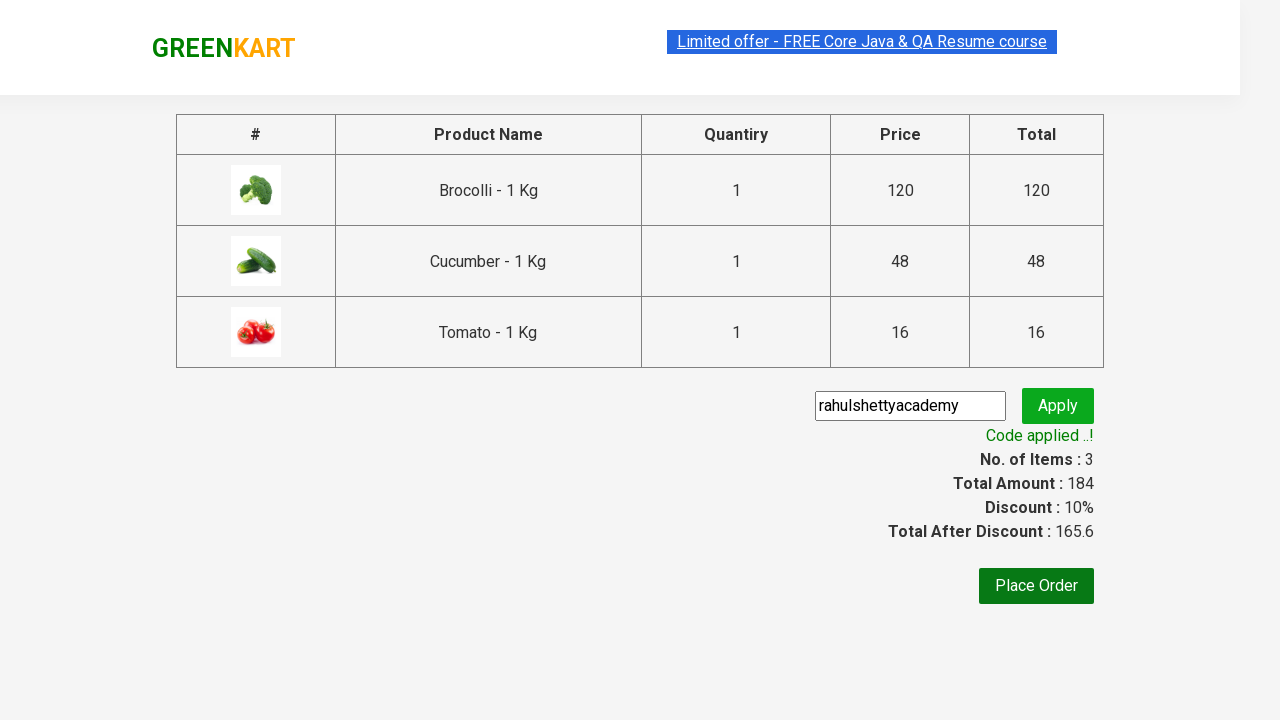

Retrieved promo message: Code applied ..!
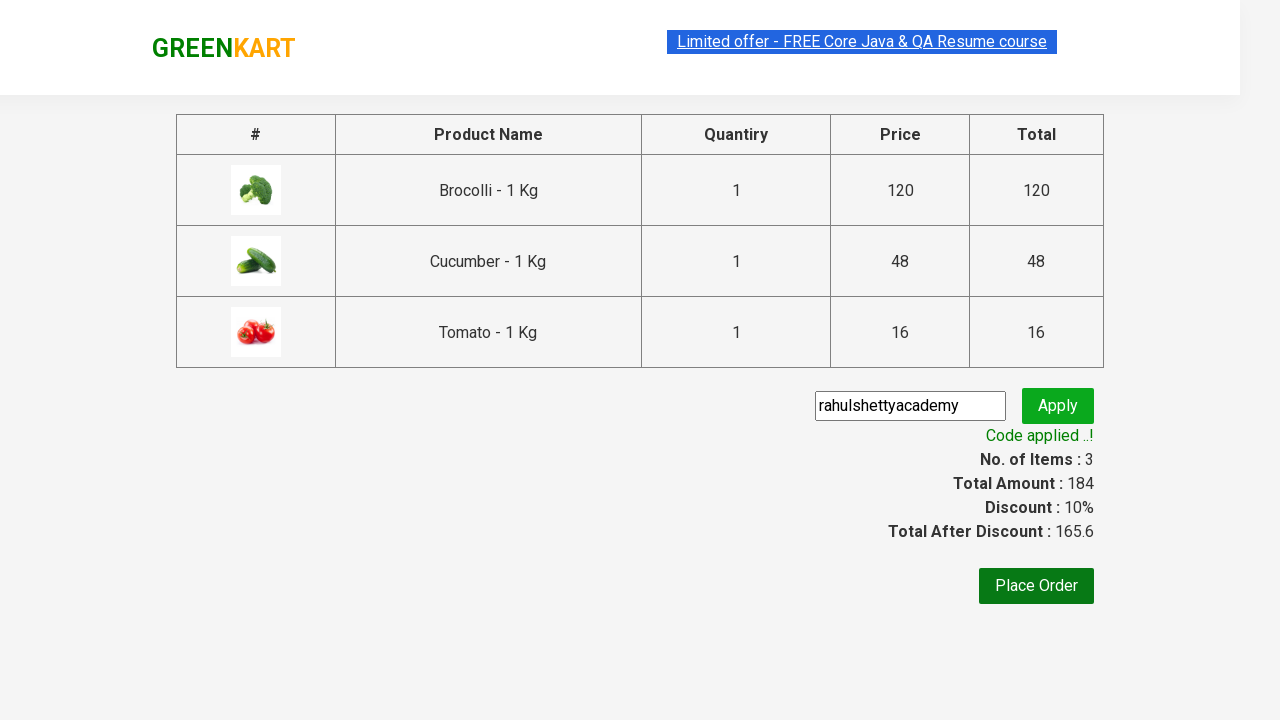

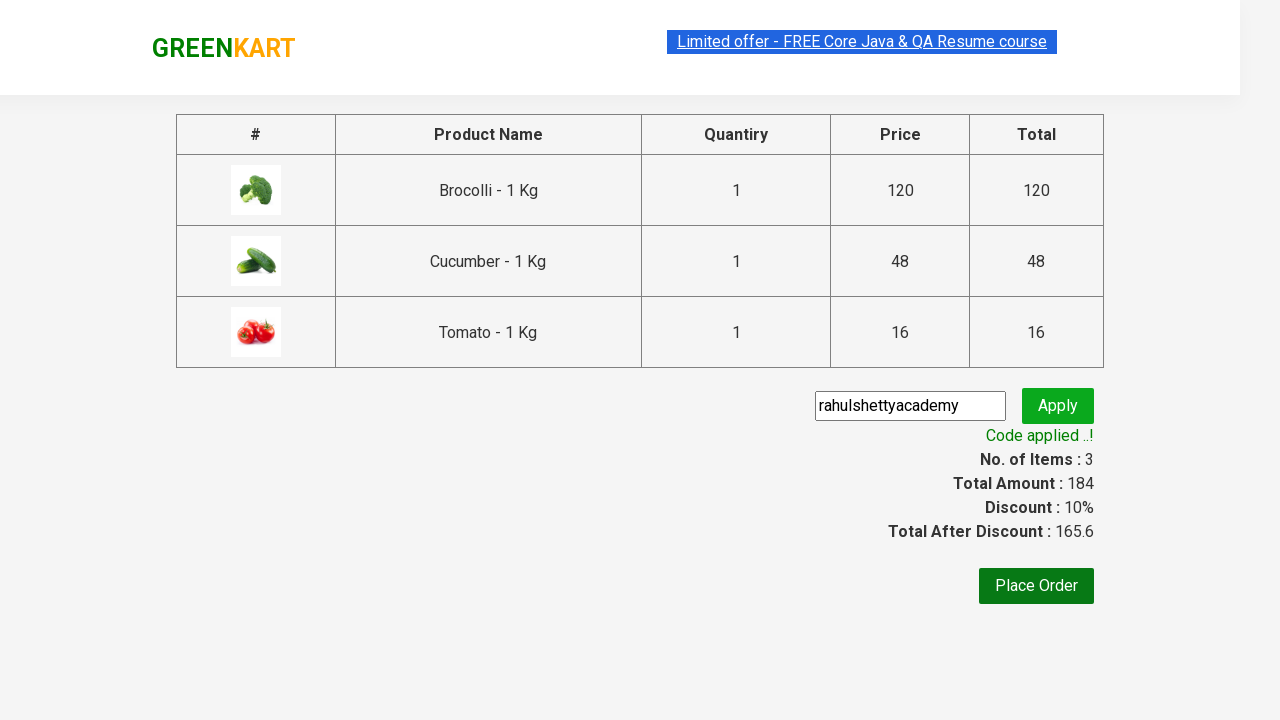